Navigates to DemoQA website and clicks on the Forms section when it becomes clickable

Starting URL: https://demoqa.com/

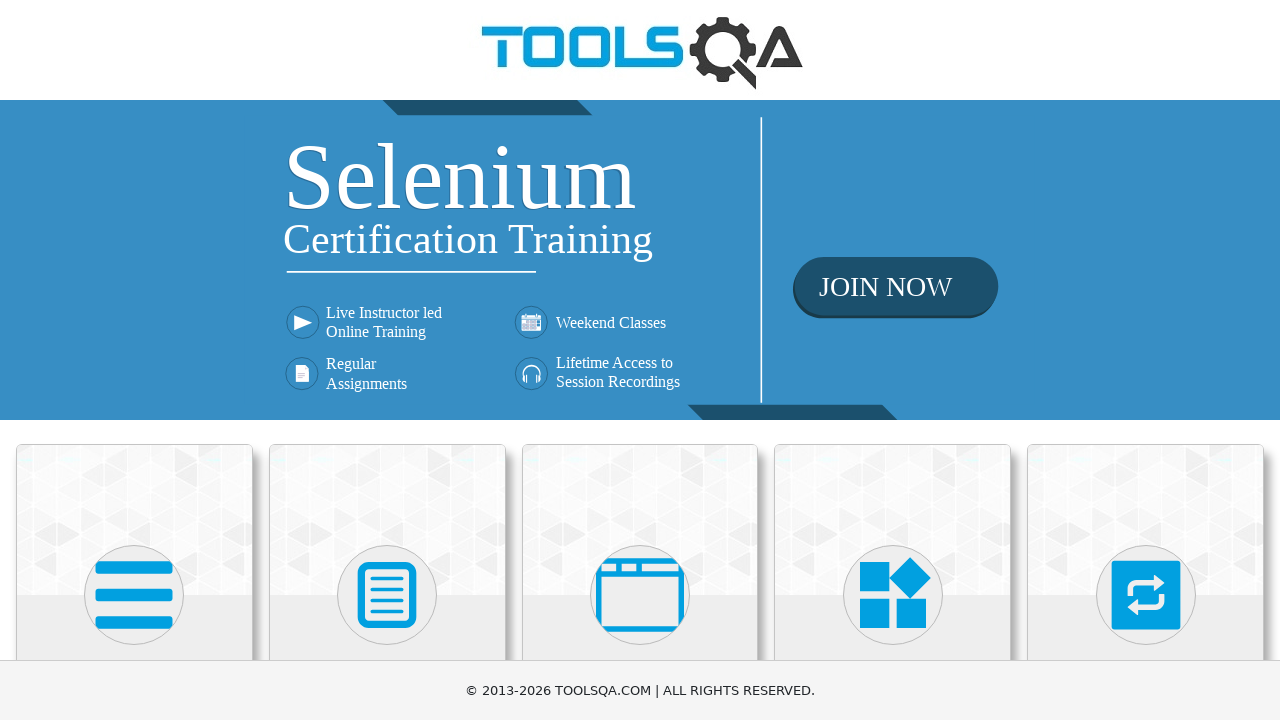

Navigated to DemoQA website
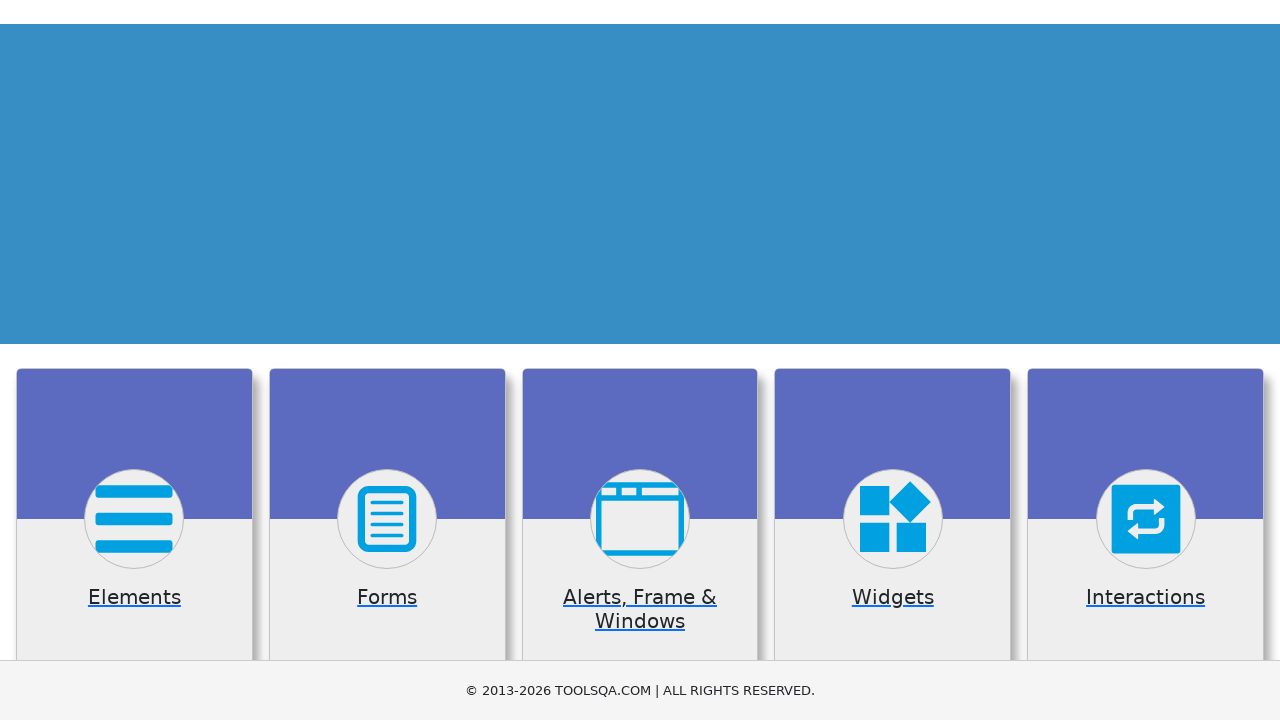

Forms section became visible
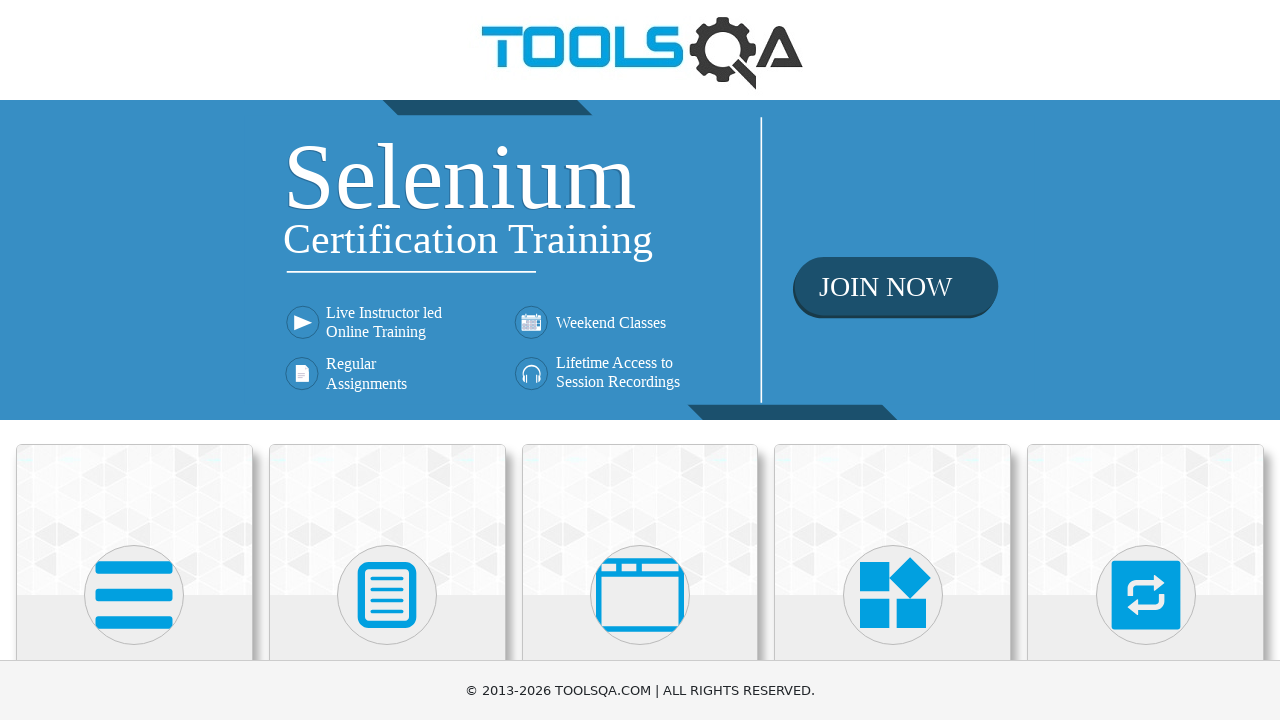

Clicked on Forms section at (387, 360) on xpath=//h5[text()='Forms']
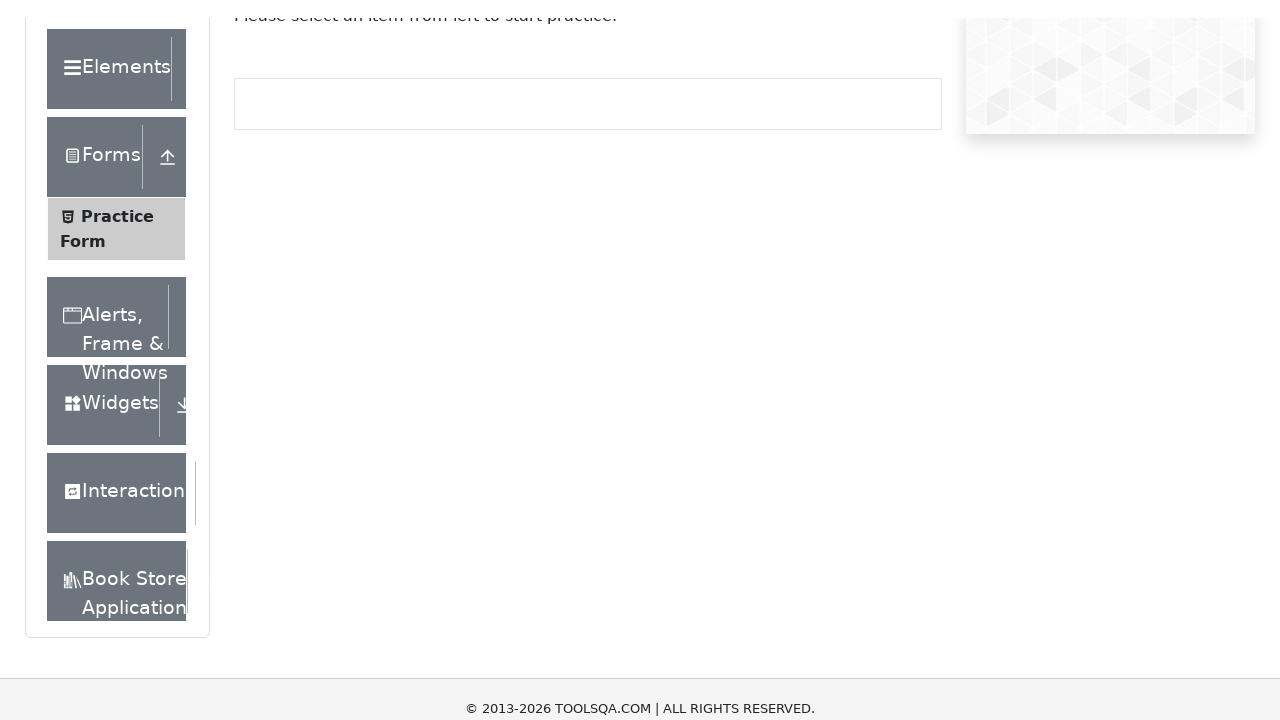

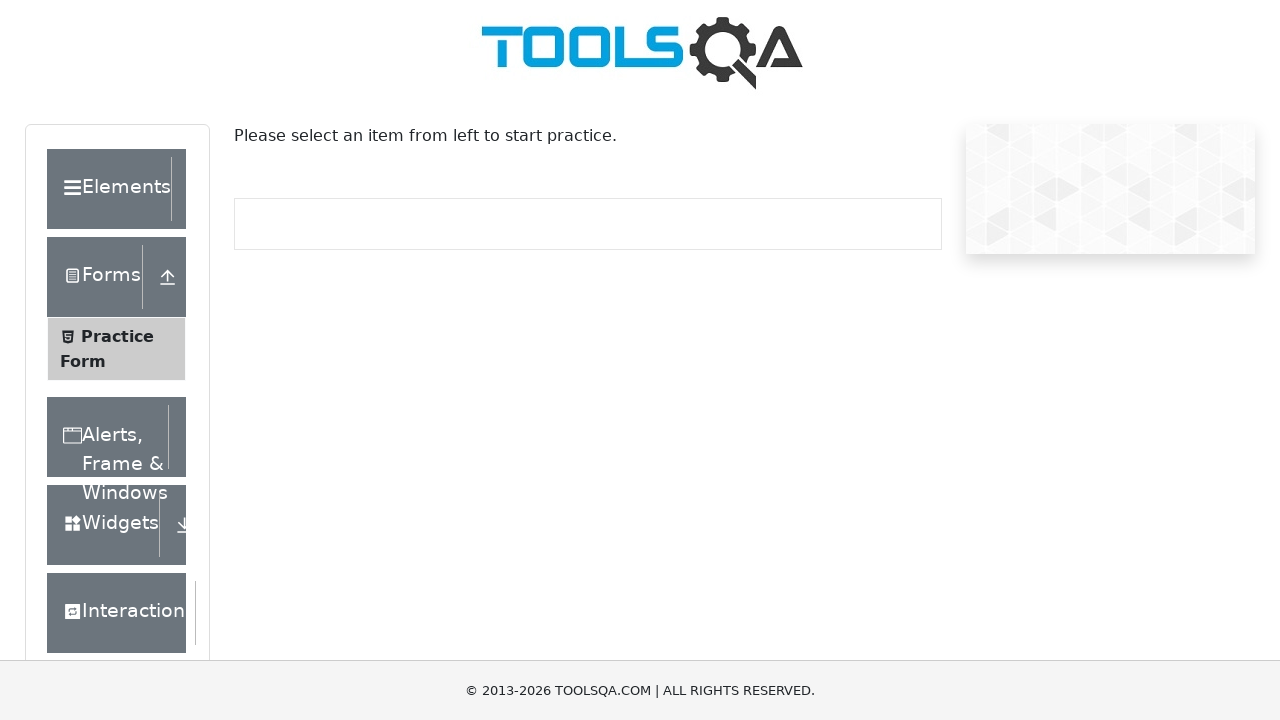